Tests handling a JavaScript prompt dialog by clicking a link that triggers a prompt, entering text, and accepting it

Starting URL: https://www.selenium.dev/documentation/pt-br/webdriver/js_alerts_prompts_and_confirmations/

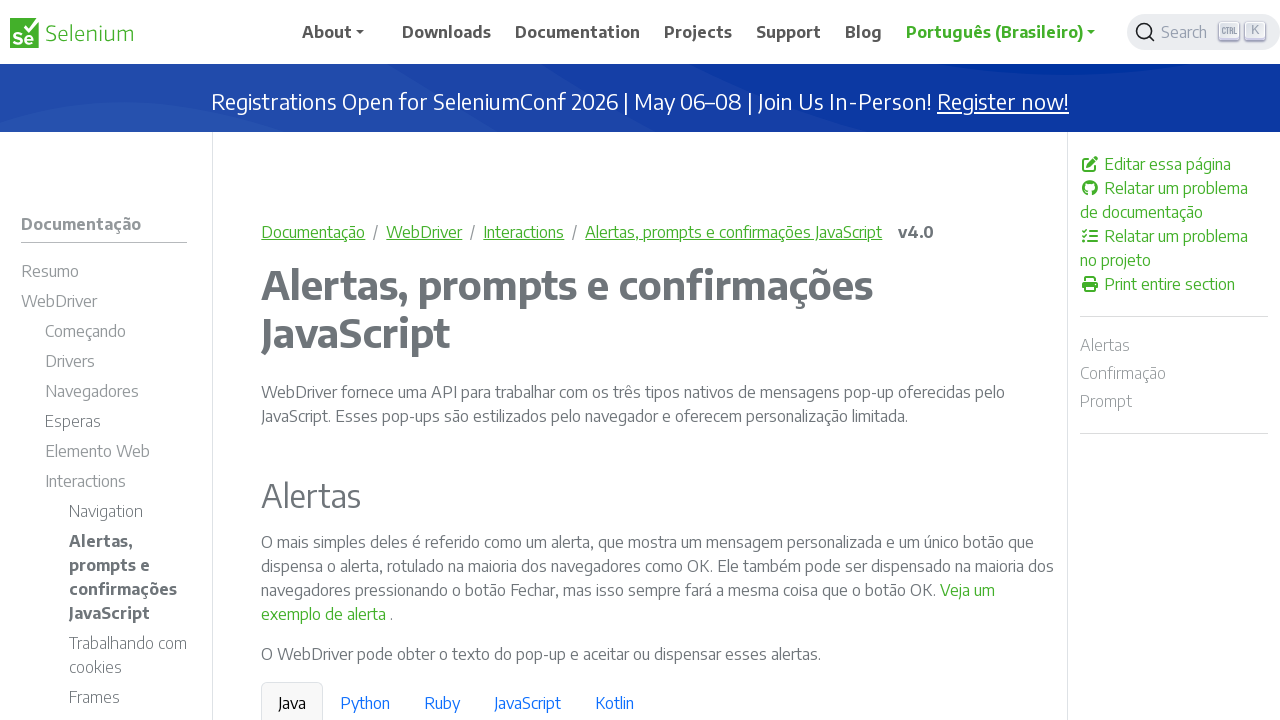

Set up dialog handler to accept prompts with 'Playwright Test Response'
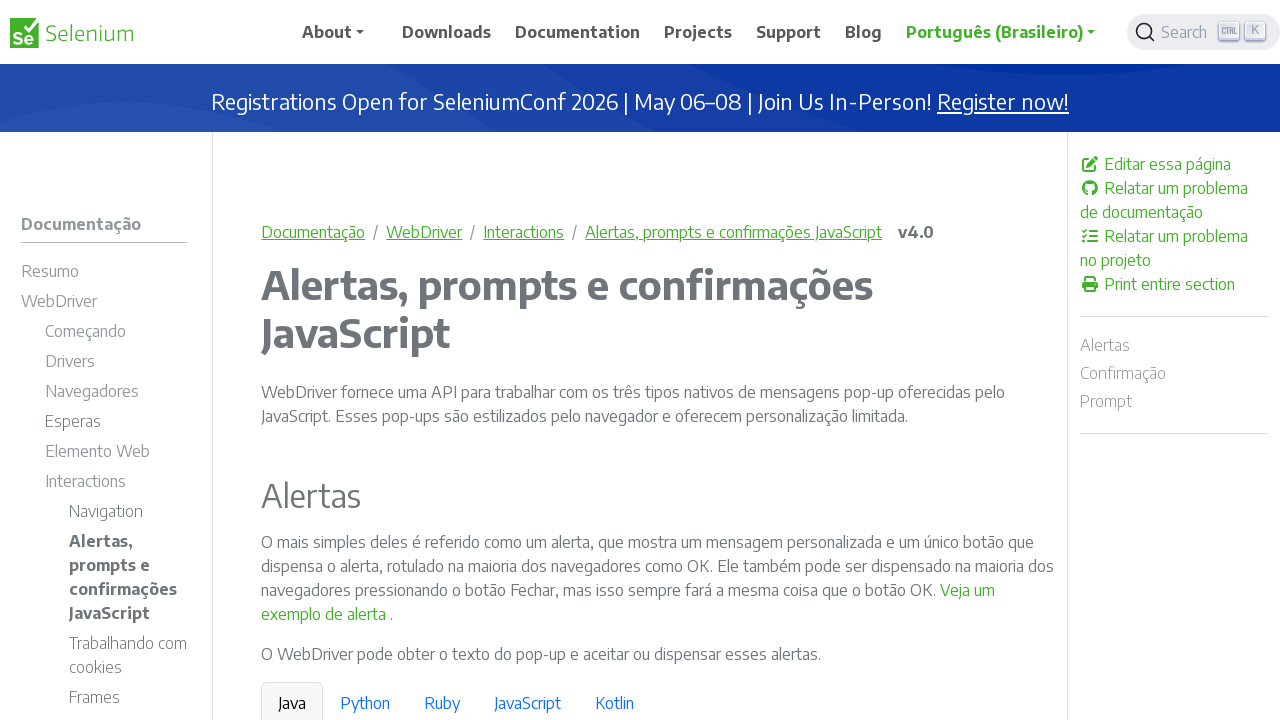

Clicked link to trigger JavaScript prompt dialog at (517, 360) on a[onclick*='window.prompt']
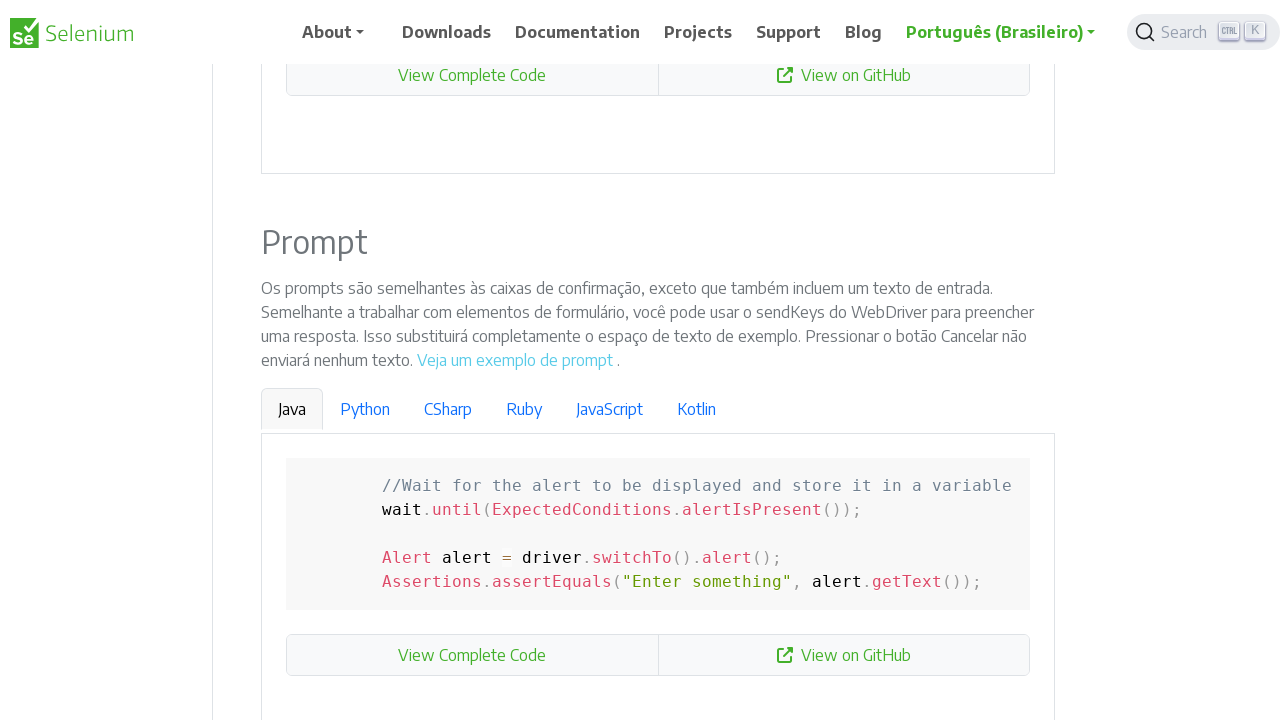

Waited for dialog interaction to complete
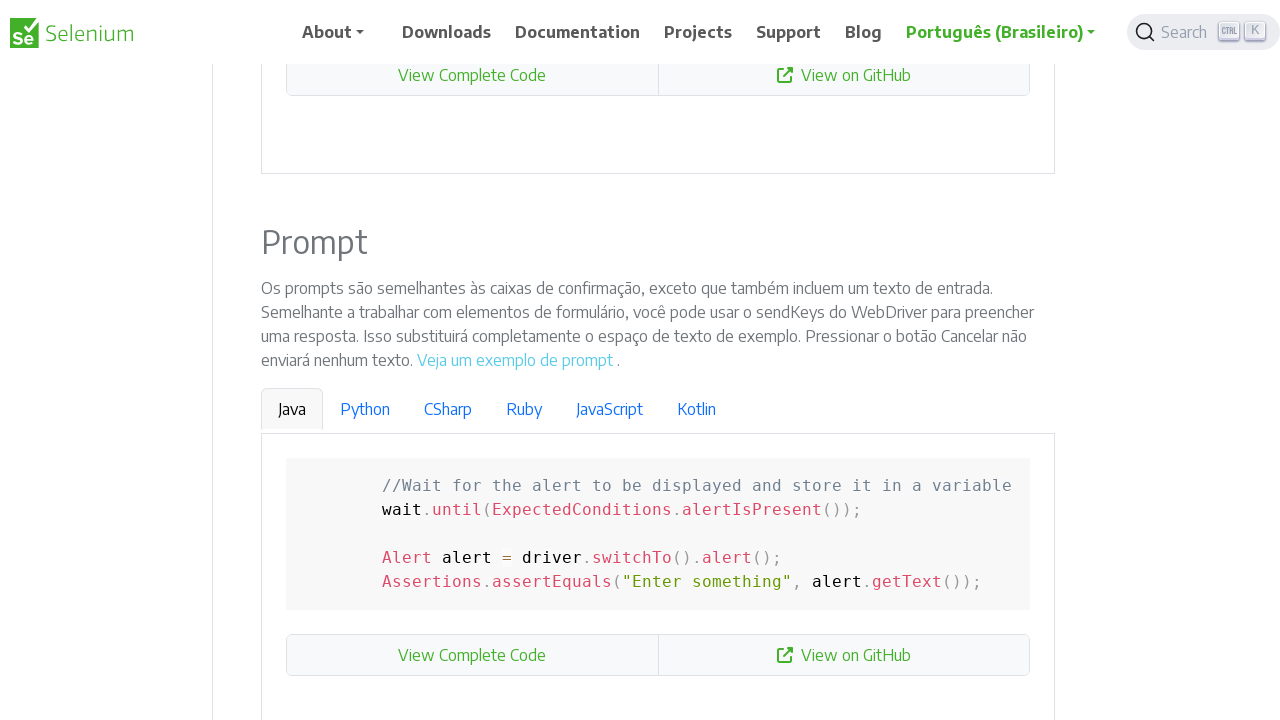

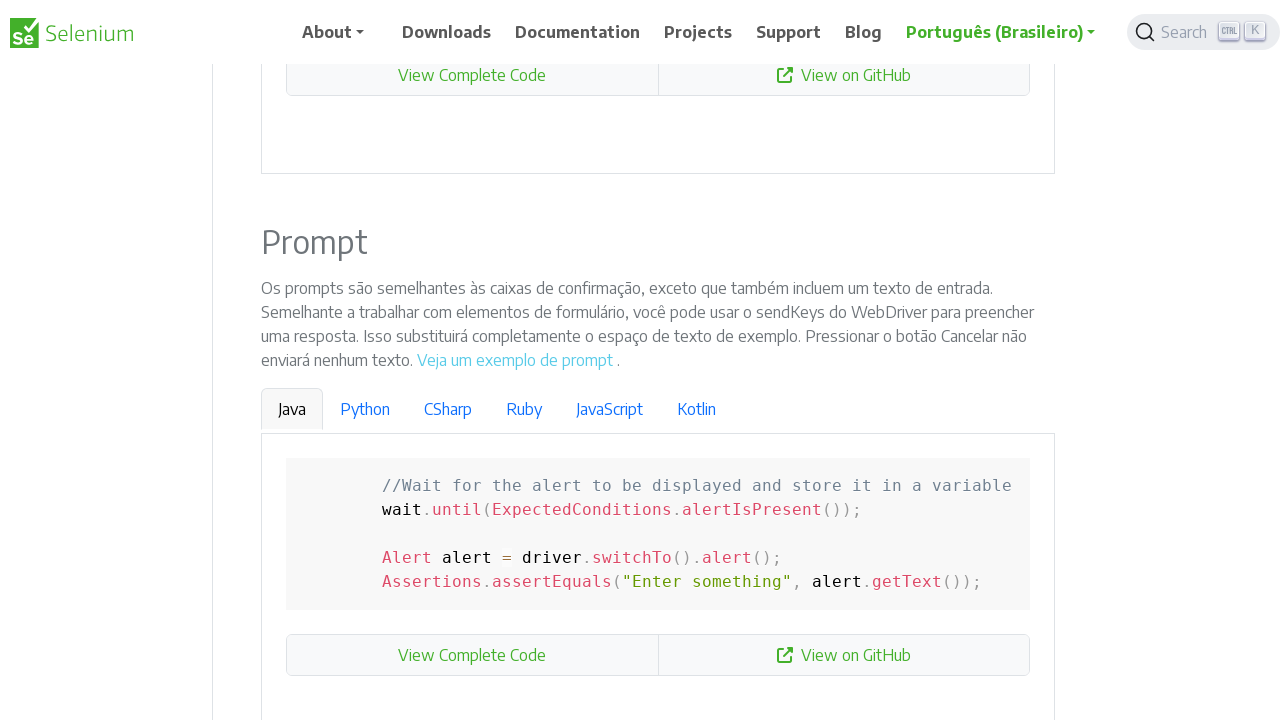